Tests flight ticket booking workflow on BlazeDemo by selecting departure/destination cities, choosing a flight, and completing the purchase

Starting URL: https://blazedemo.com/index.php

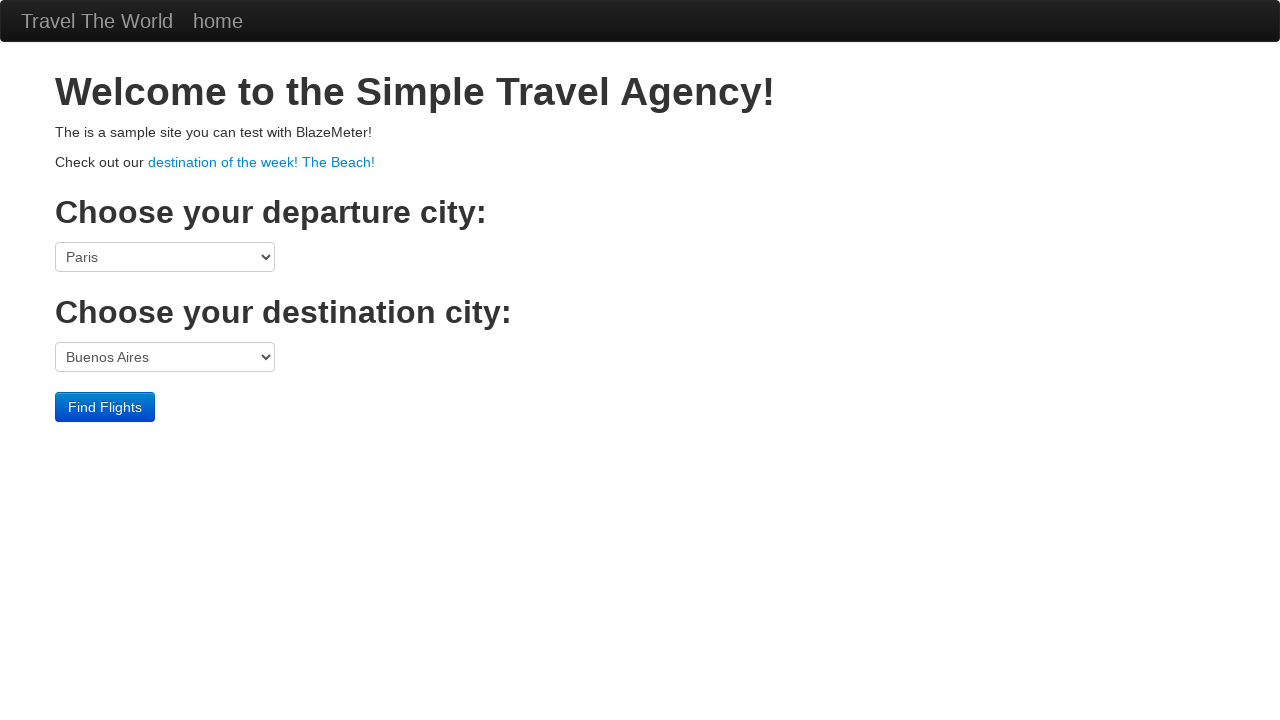

Clicked on 'destination of the week! The Beach!' link at (262, 162) on text='destination of the week! The Beach!'
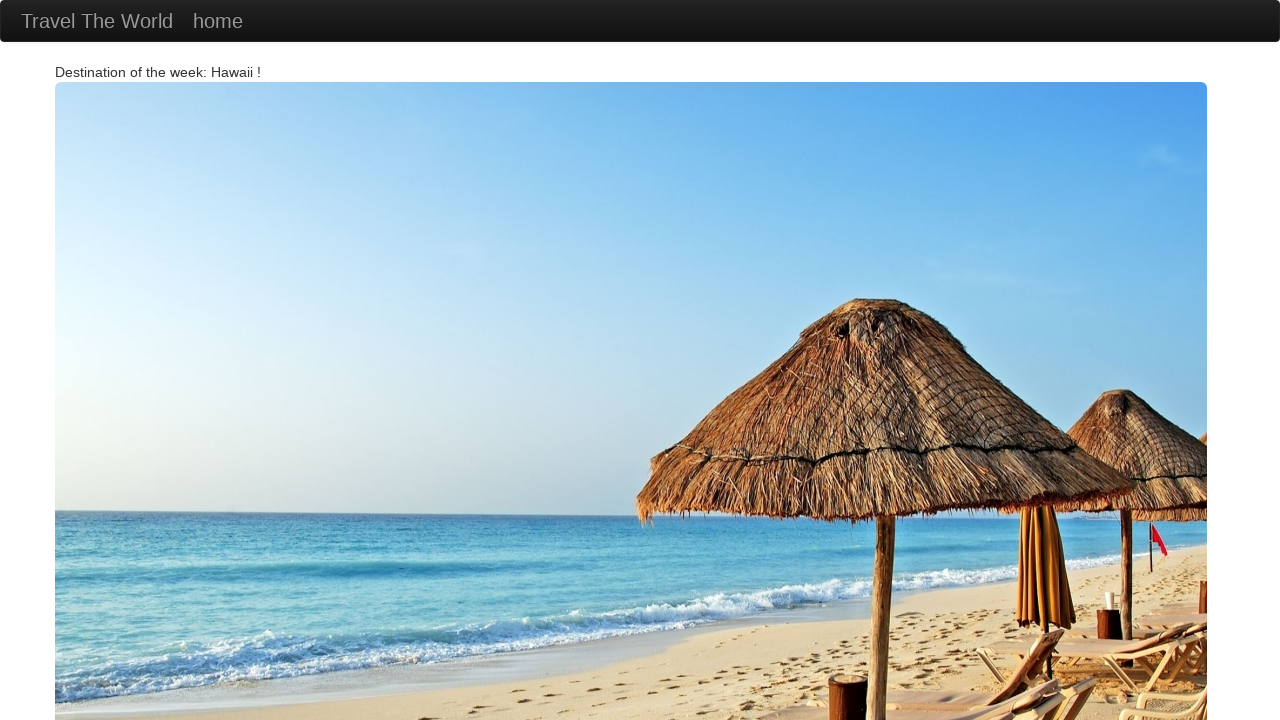

Navigated back to main page
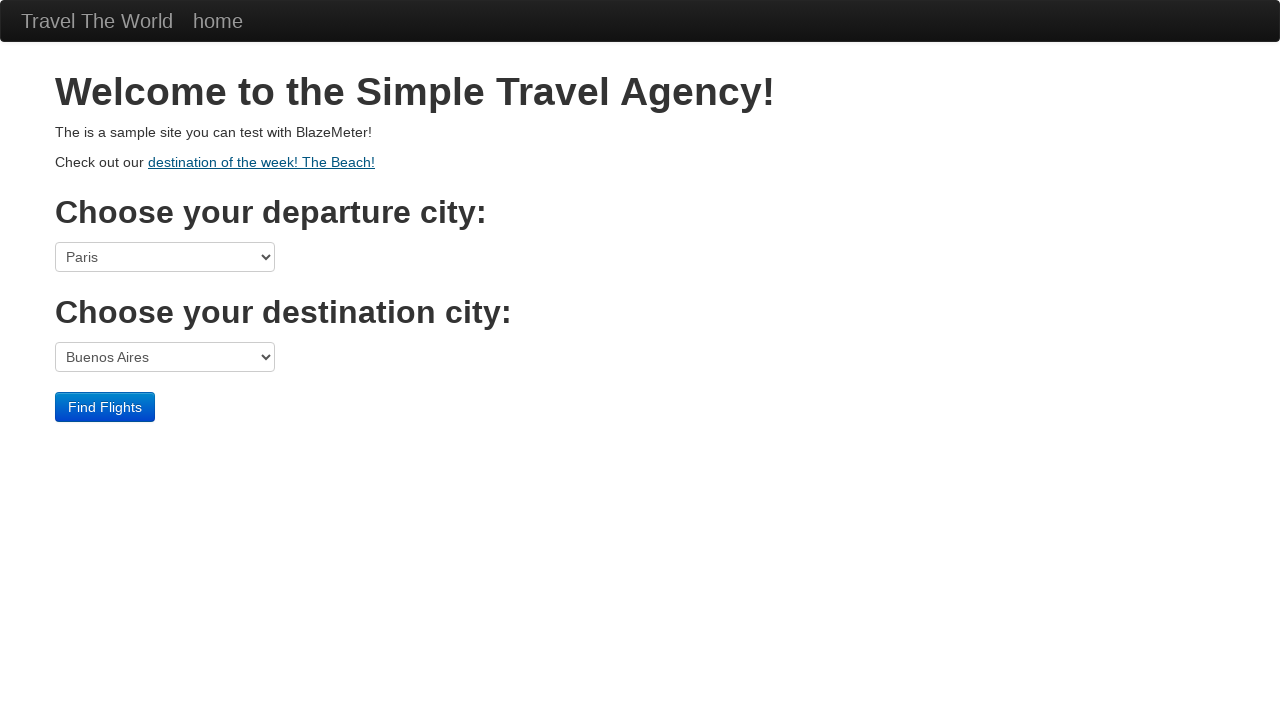

Selected 'Mexico City' as departure city on select[name='fromPort']
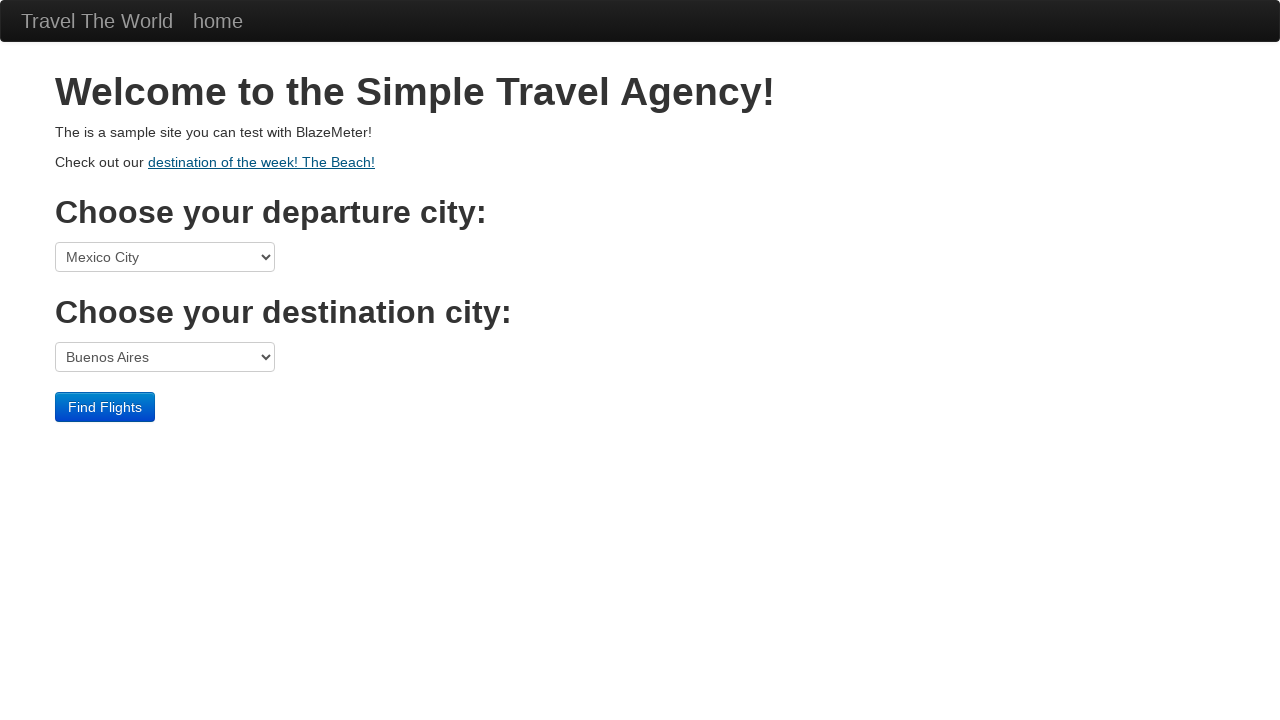

Selected 'London' as destination city on select[name='toPort']
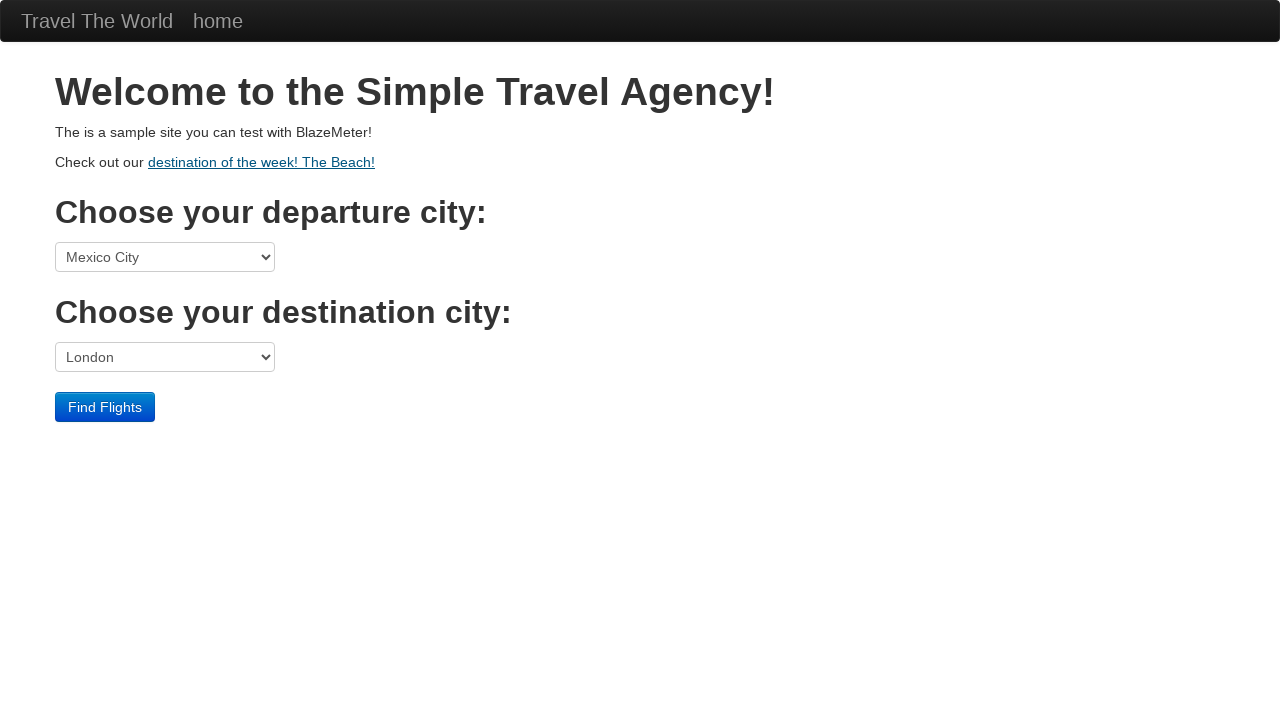

Clicked 'Find Flights' button at (105, 407) on input[type='submit']
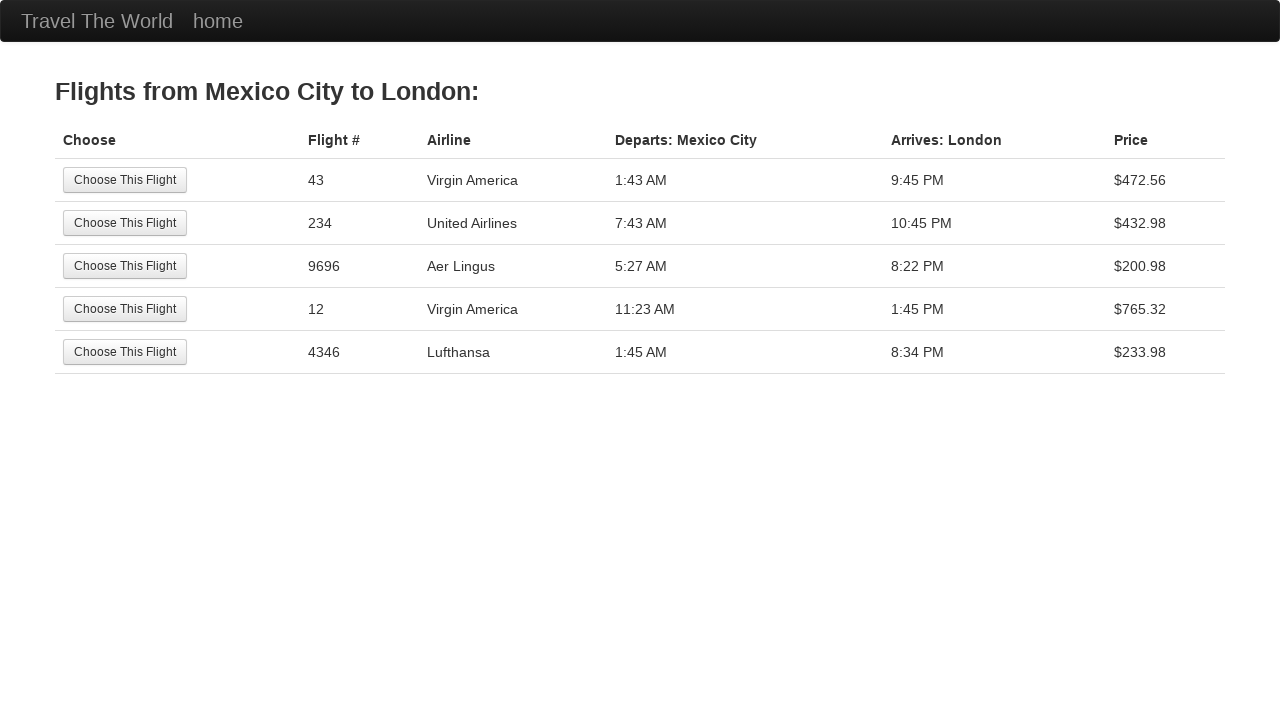

Selected the third flight option at (125, 266) on (//input[@class='btn btn-small'])[3]
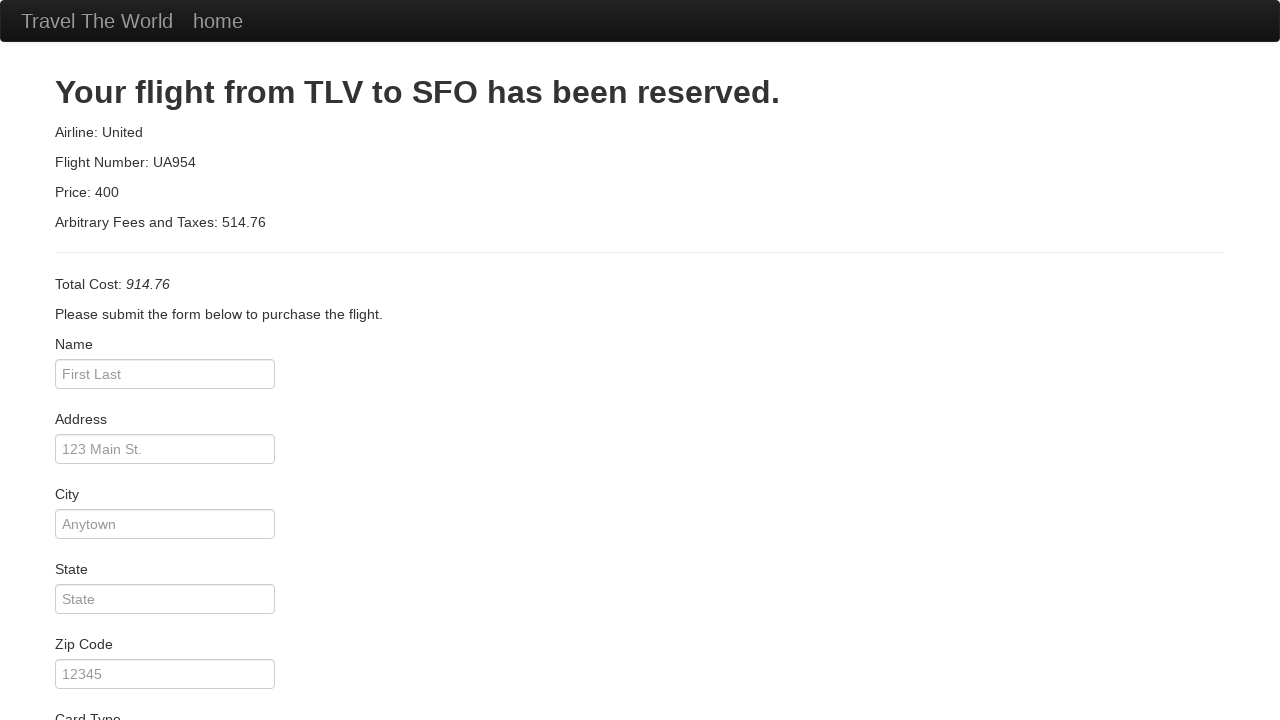

Purchase page loaded with total cost displayed
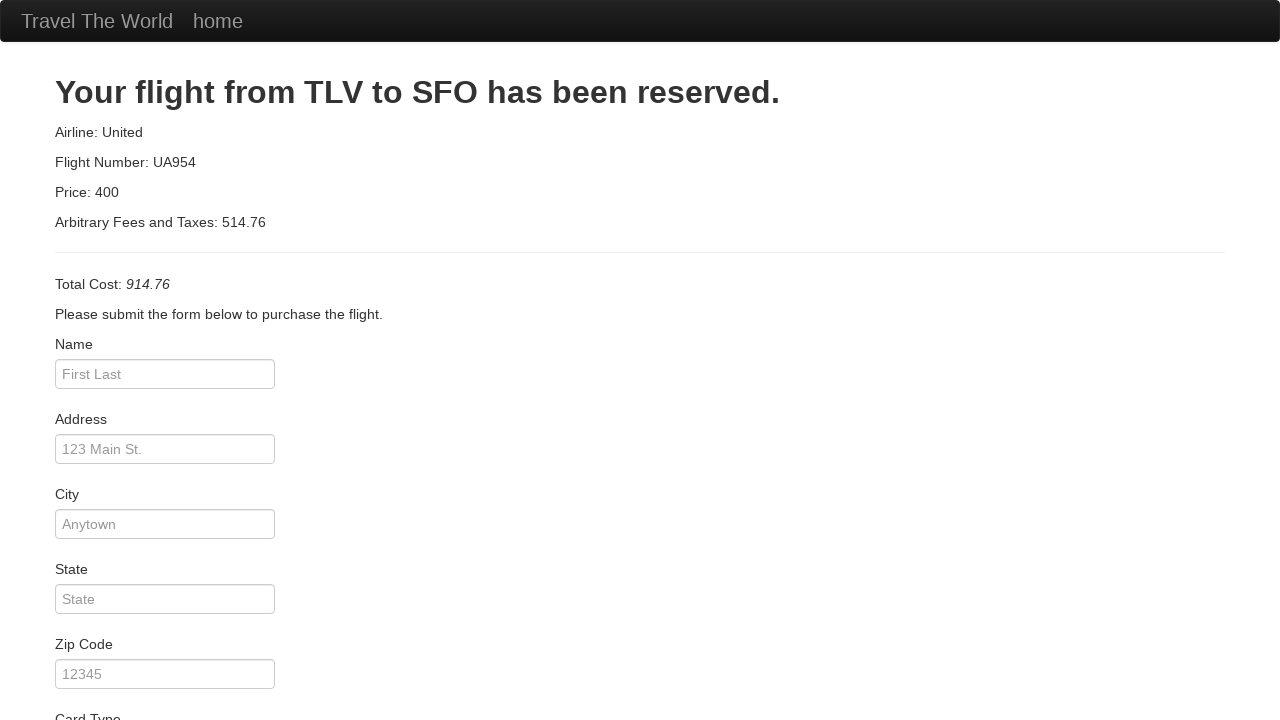

Clicked 'Purchase Flight' button to complete booking at (118, 685) on input[value='Purchase Flight']
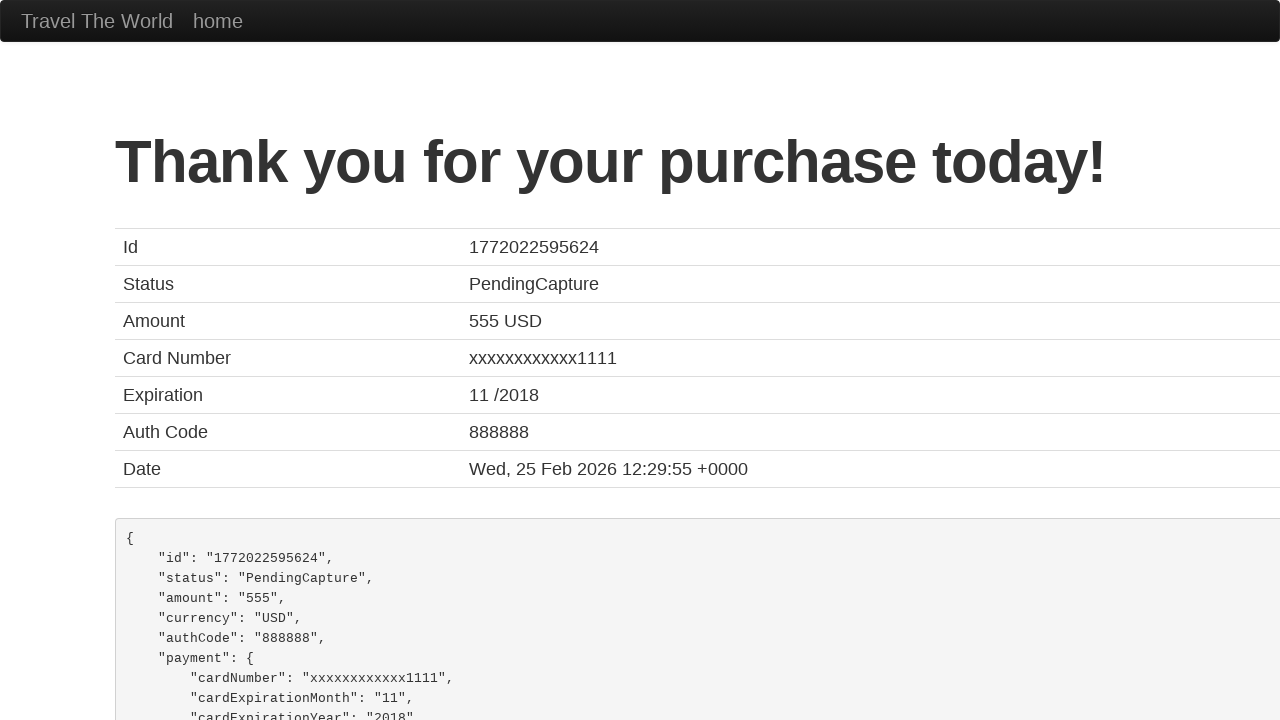

Booking confirmation page loaded with reservation ID
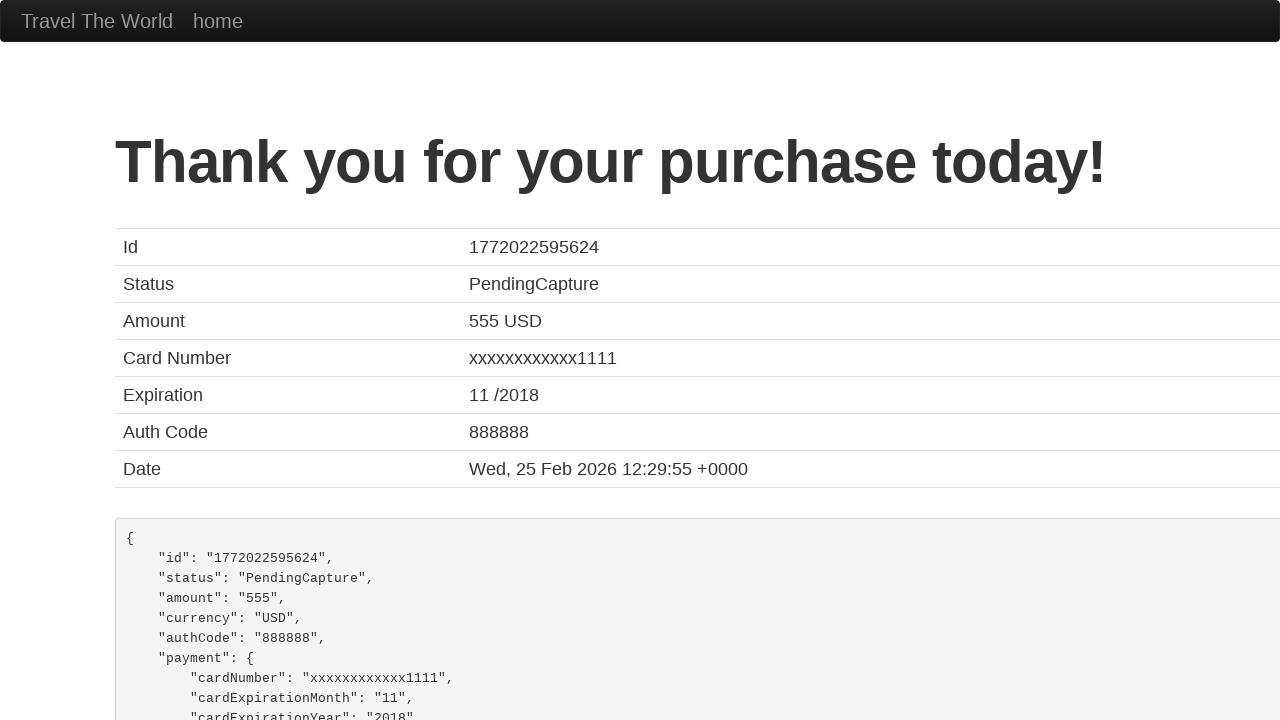

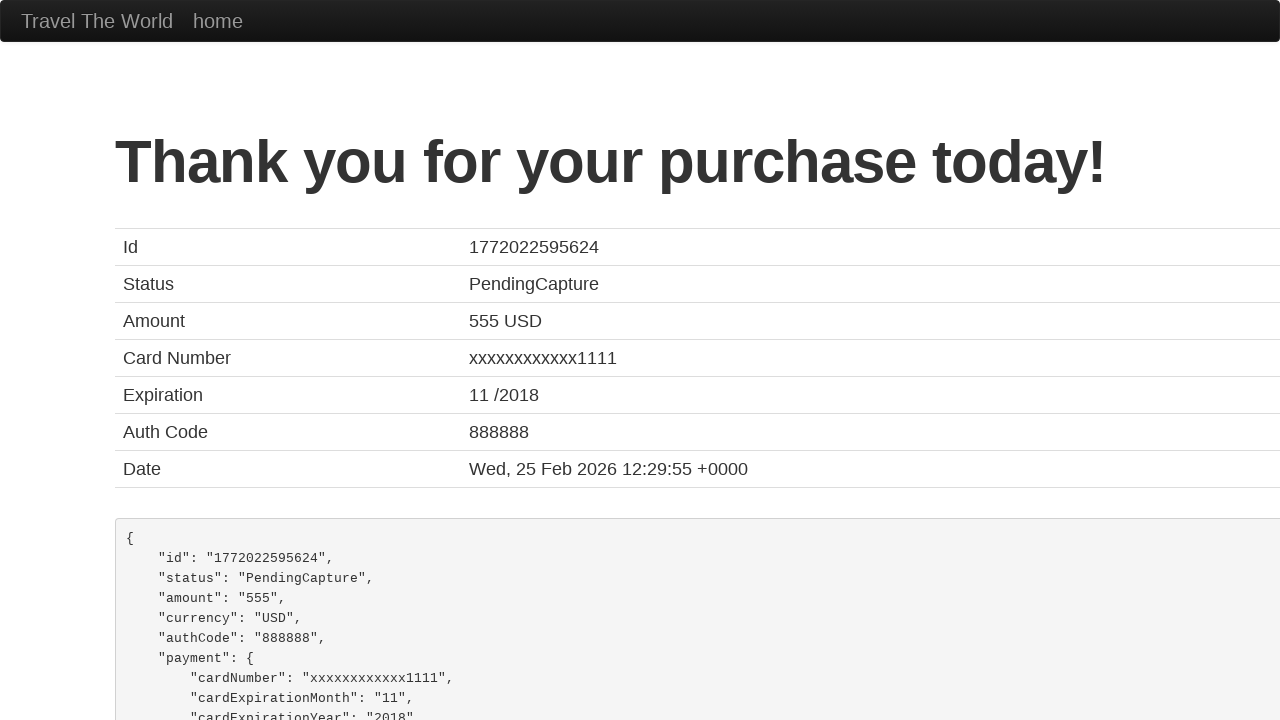